Tests double-click functionality on a button element to verify that the action is properly registered

Starting URL: https://demoqa.com/buttons

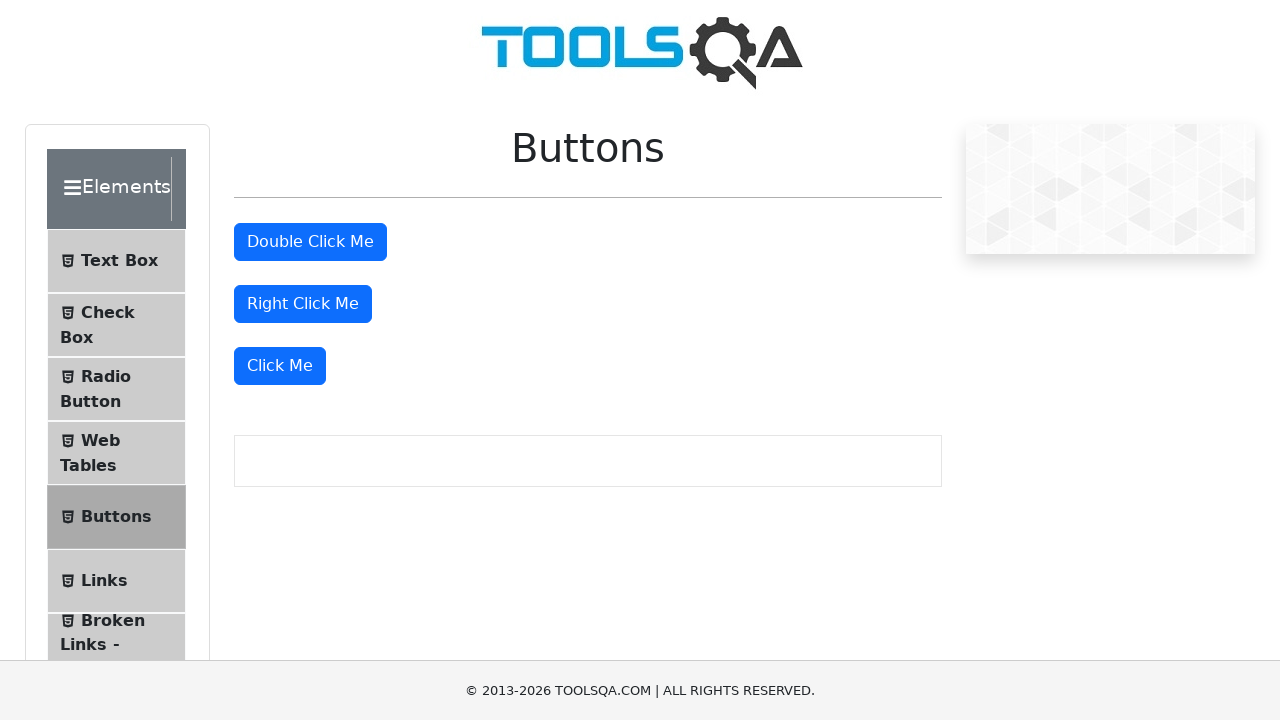

Waited for double-click button to be visible
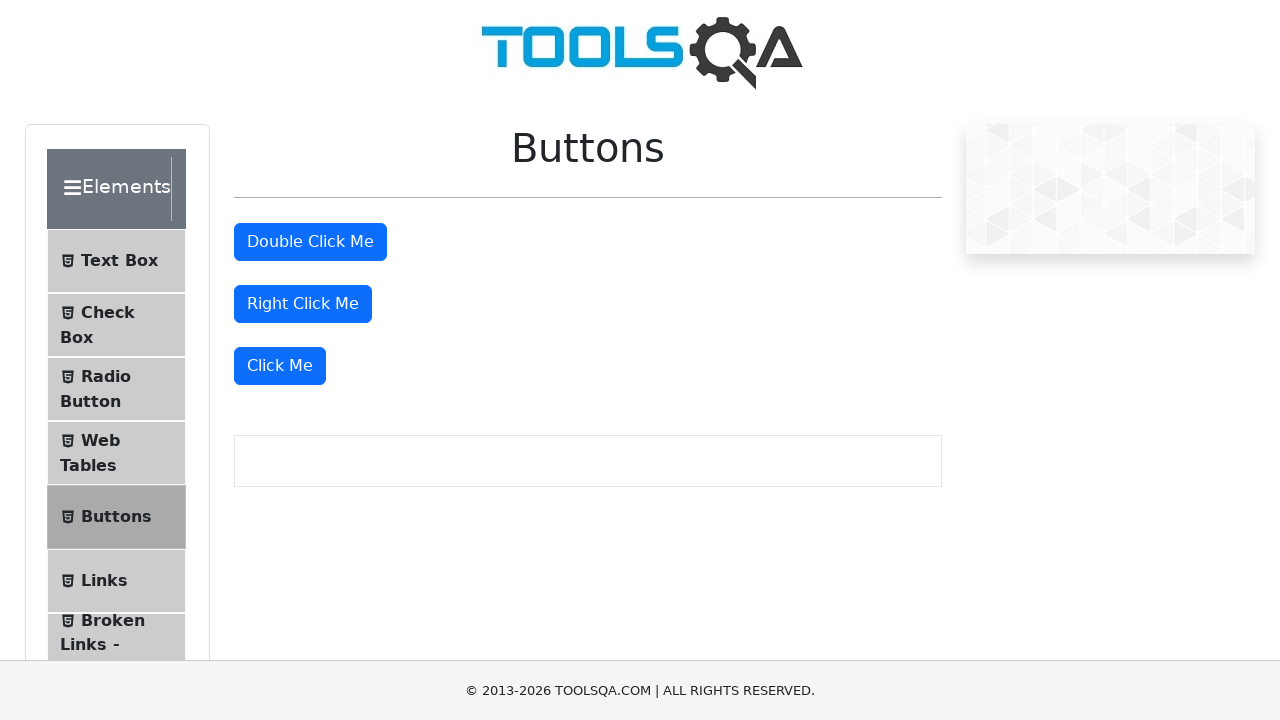

Performed double-click on the button element at (310, 242) on #doubleClickBtn
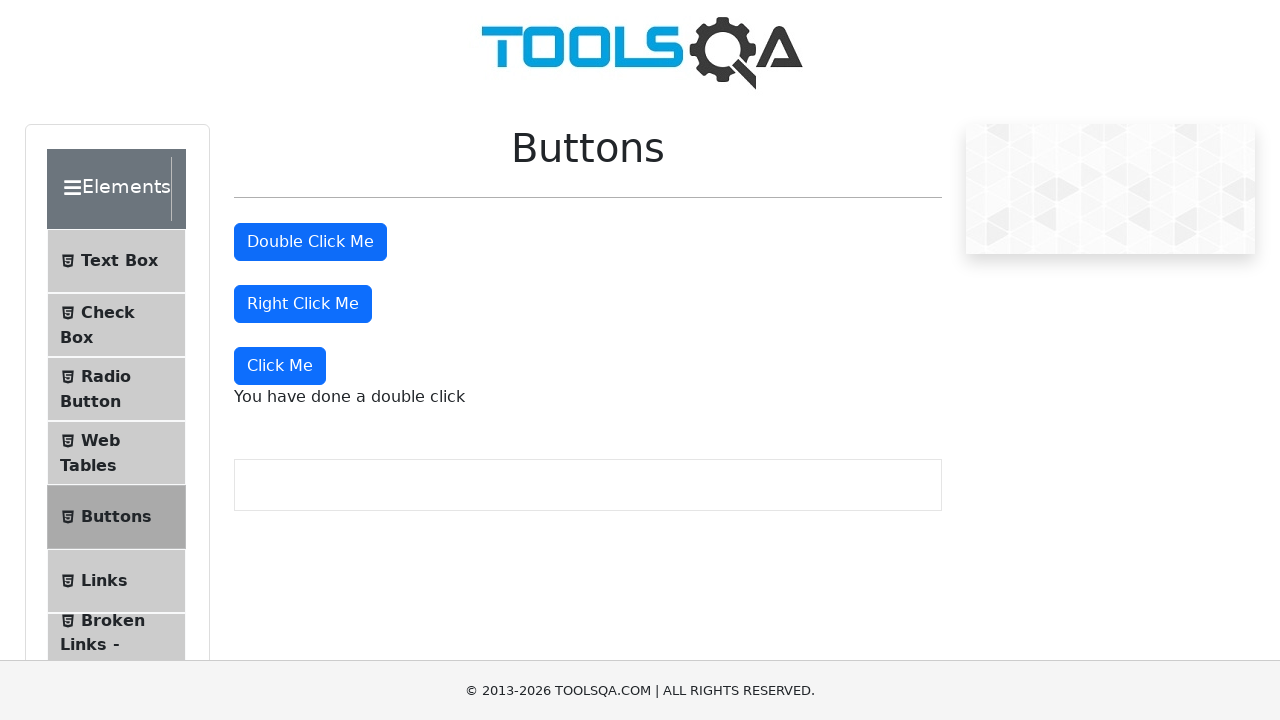

Waited 1000ms for double-click action to be processed
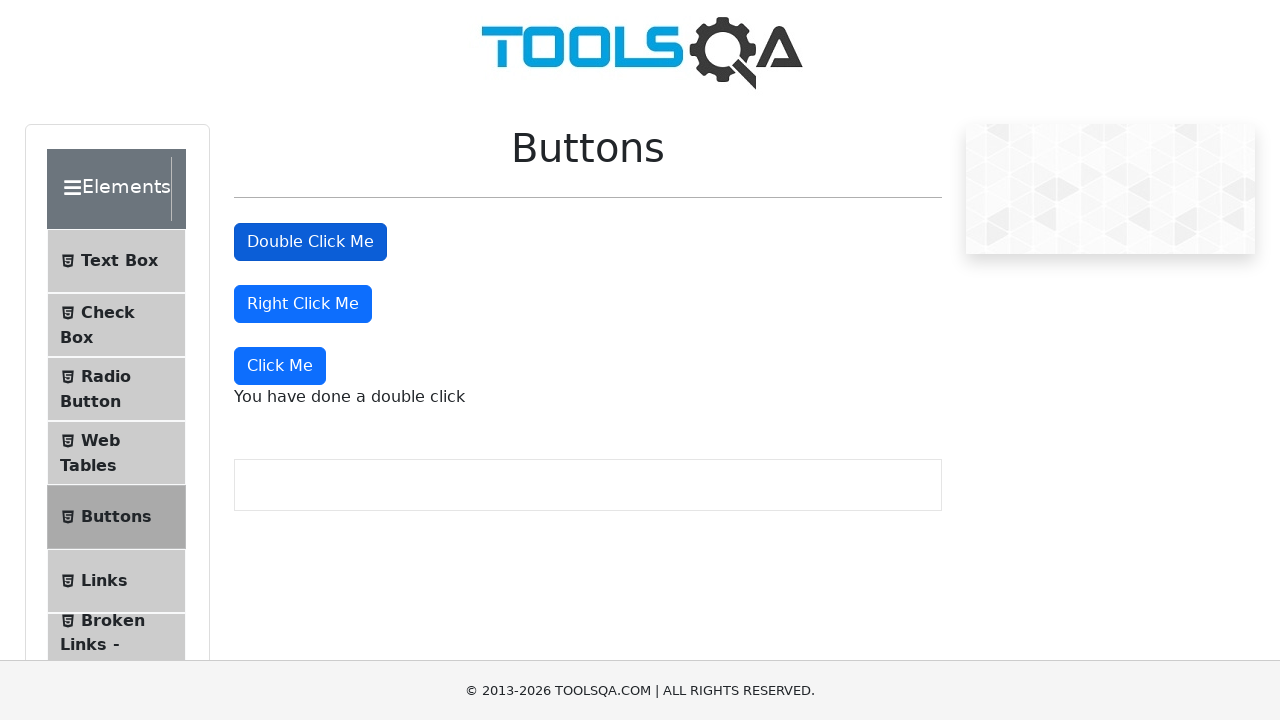

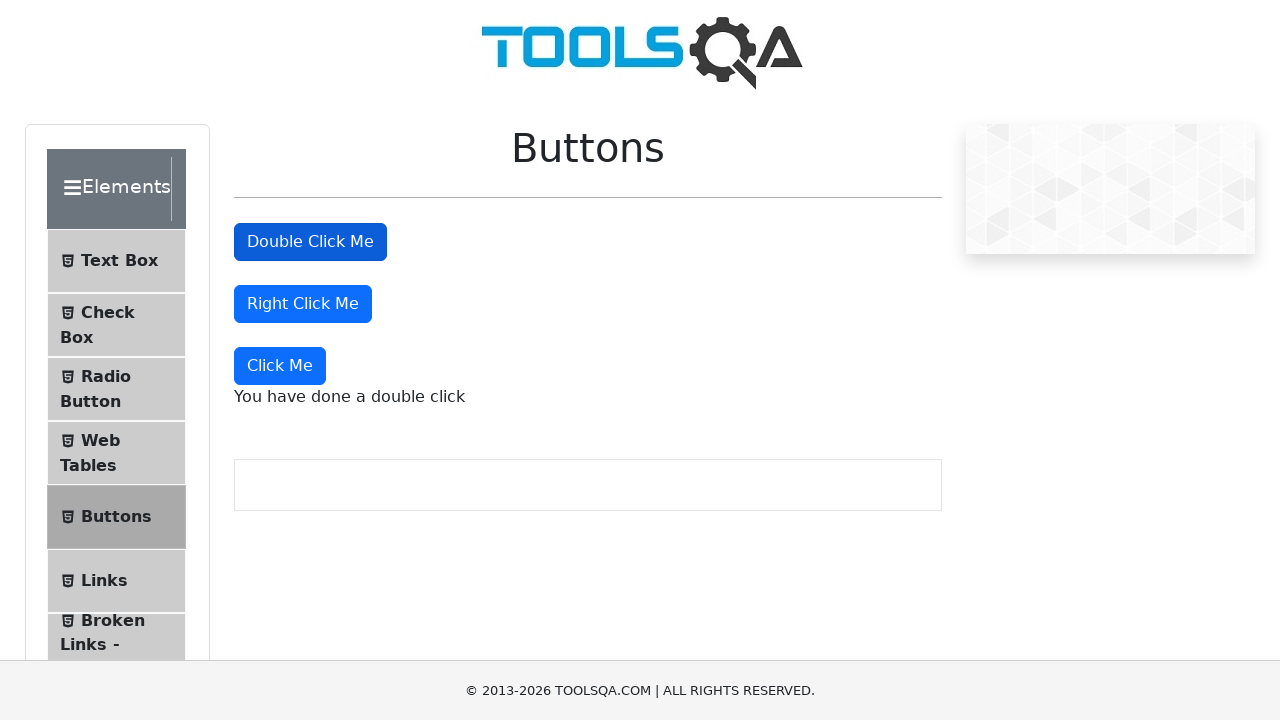